Navigates to Demoblaze e-commerce demo site and verifies that category navigation elements (CATEGORIES, Phones, Laptops, Monitors) are displayed and enabled, then verifies product cards are visible on the page.

Starting URL: https://www.demoblaze.com/

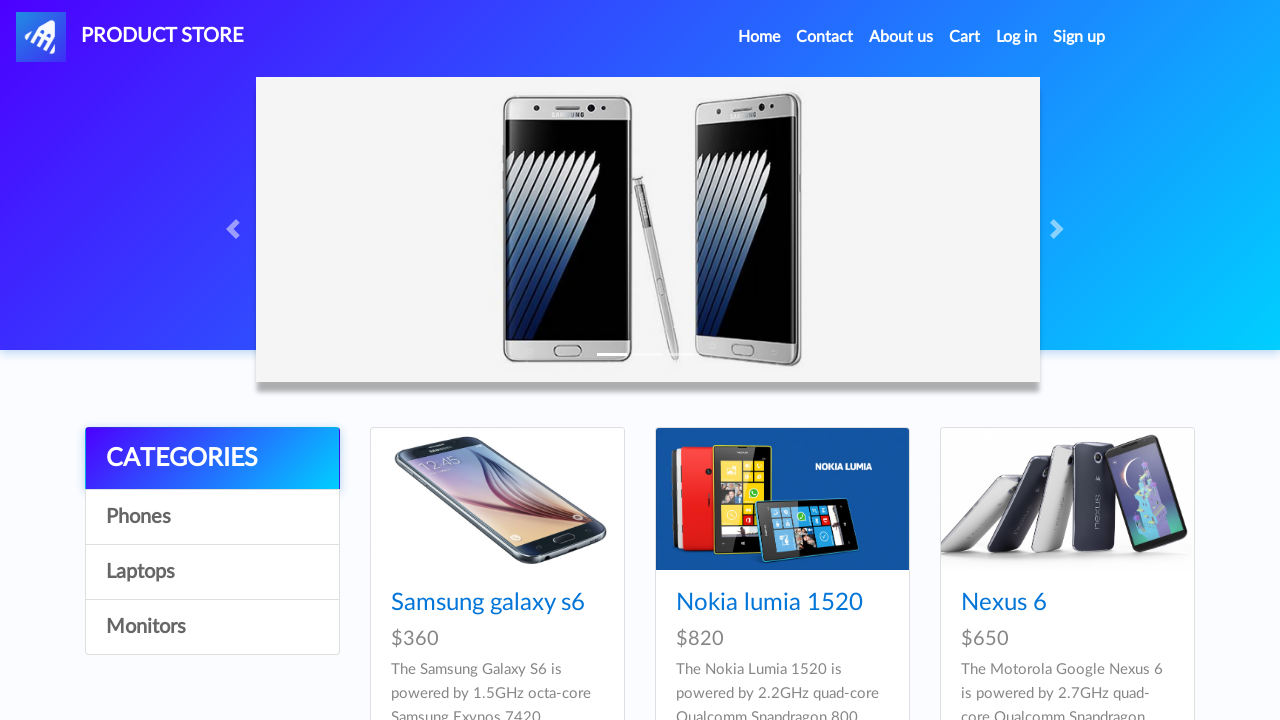

Waited for category navigation elements to load
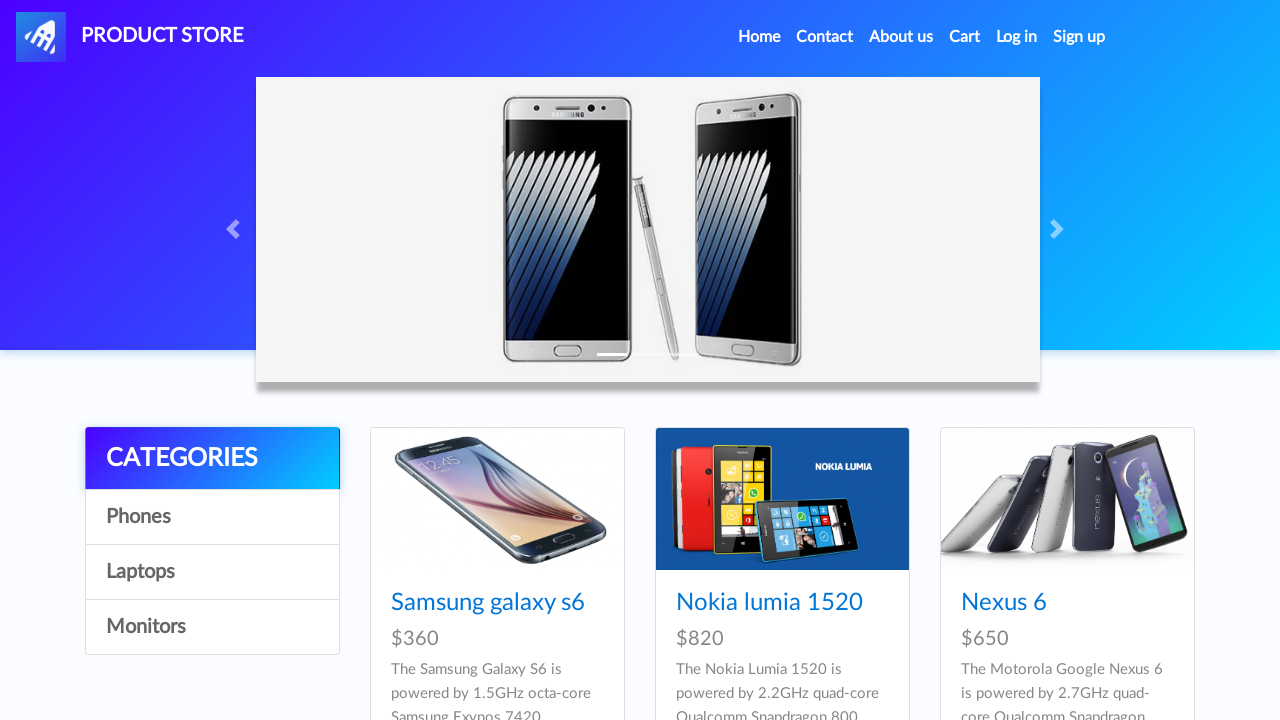

Located all category elements in the list group
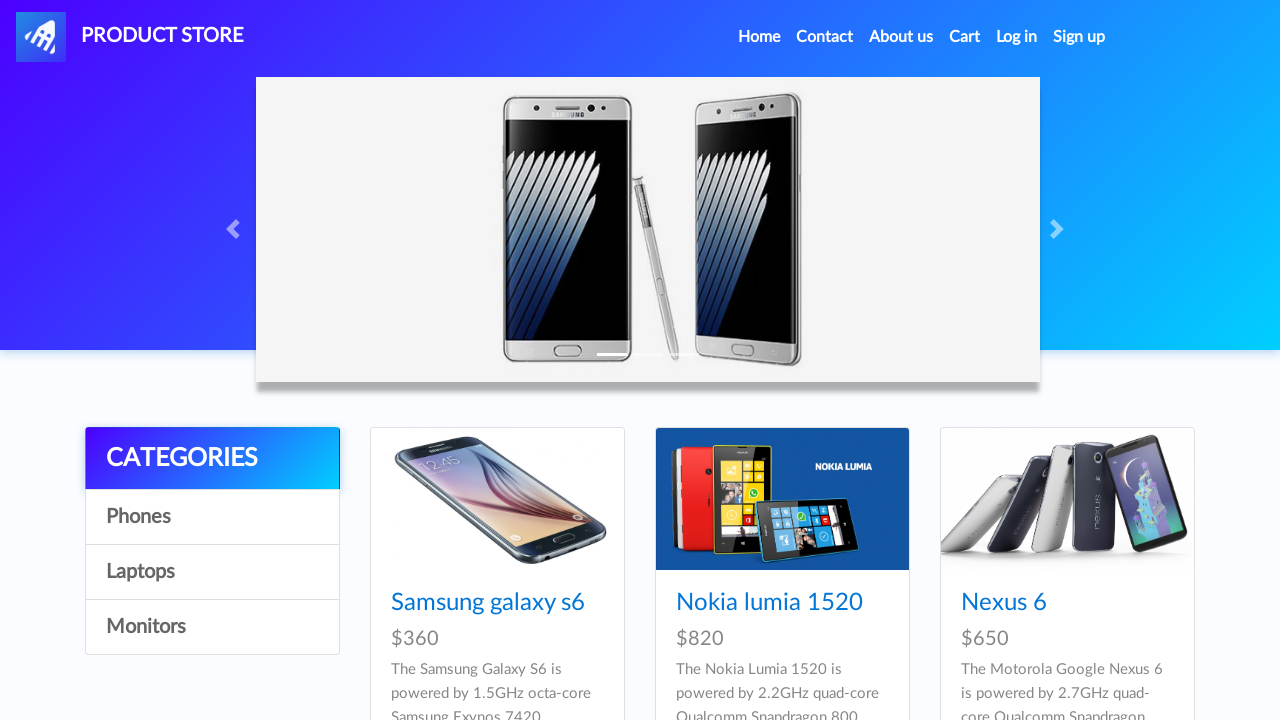

Verified that exactly 4 category links are present
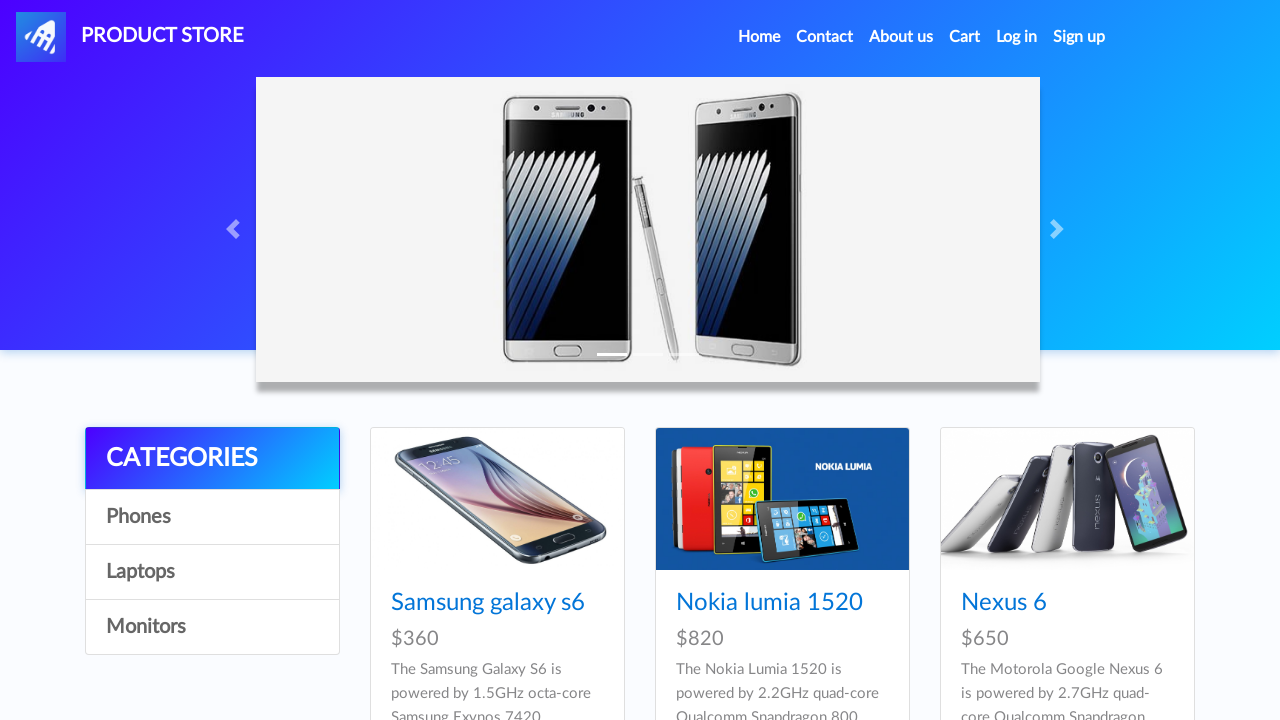

Verified category 0 is visible
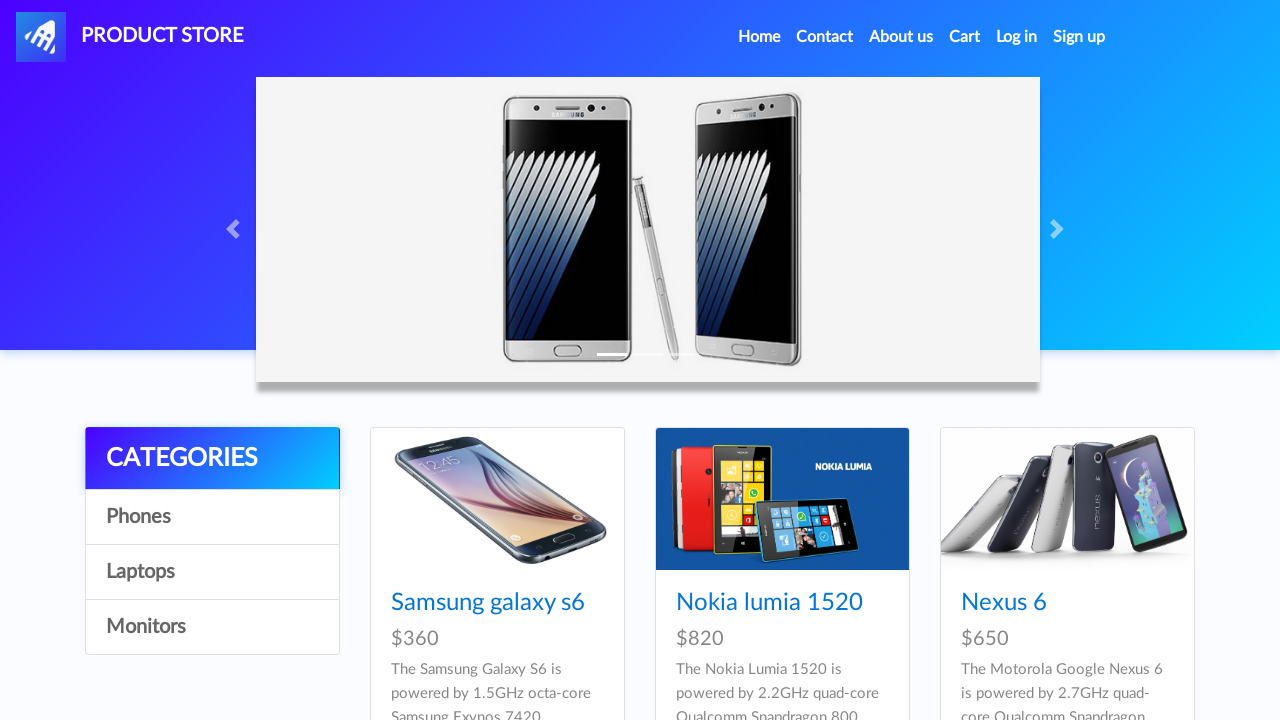

Verified category 0 is enabled
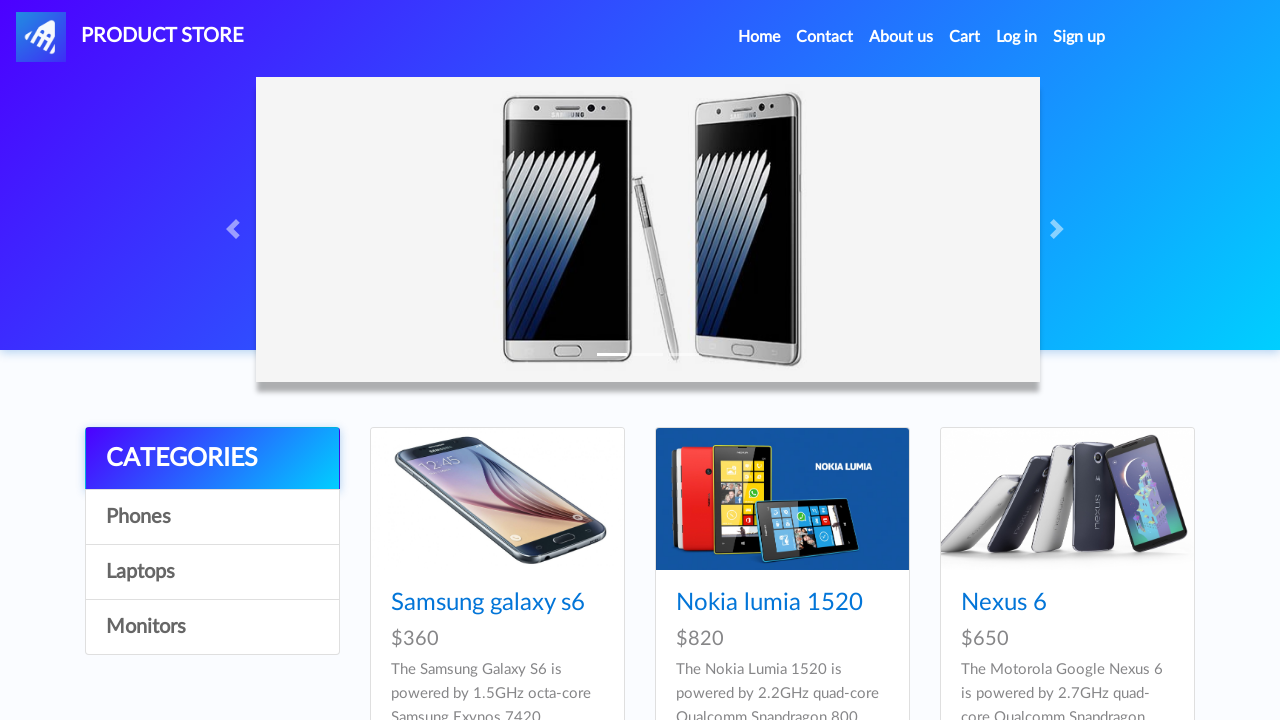

Verified category 1 is visible
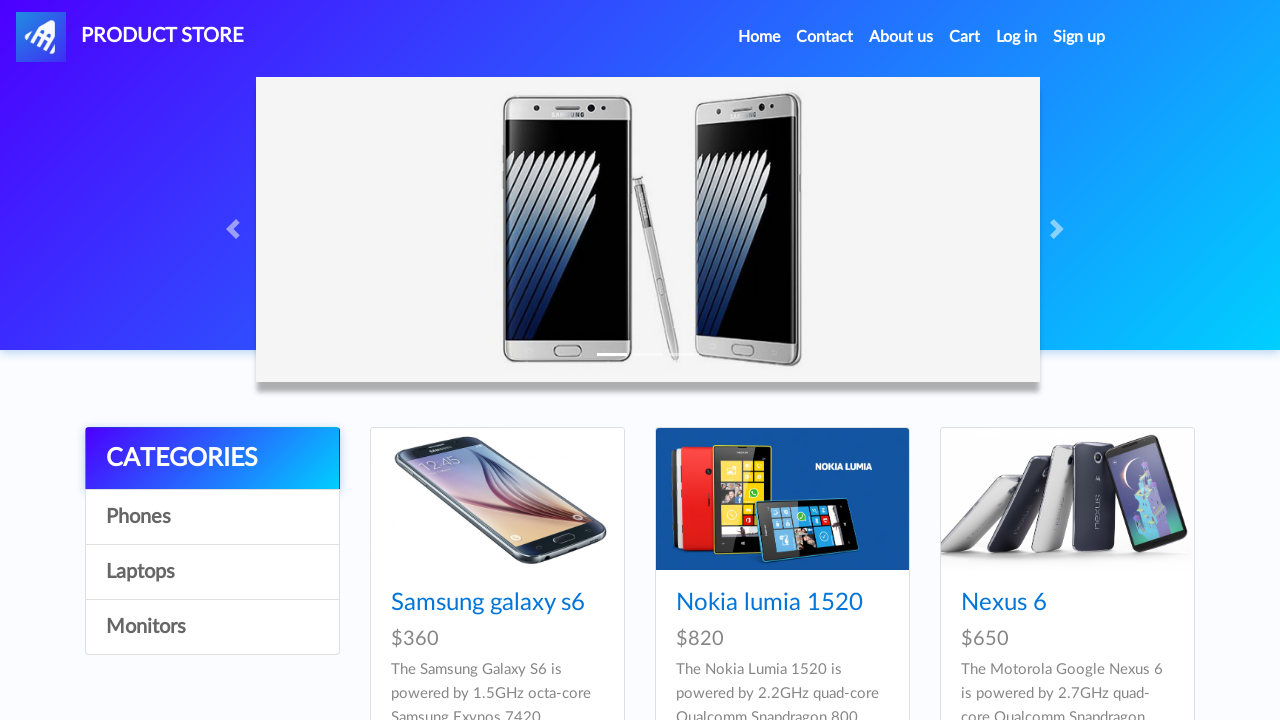

Verified category 1 is enabled
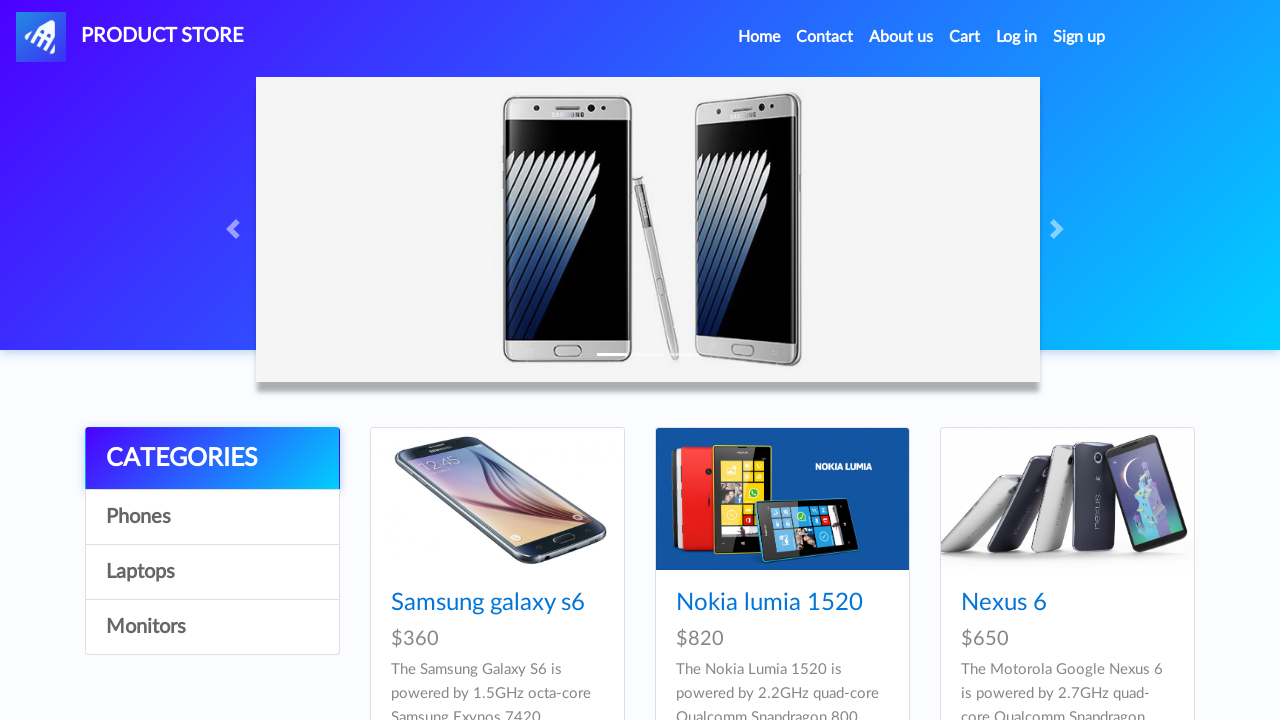

Verified category 2 is visible
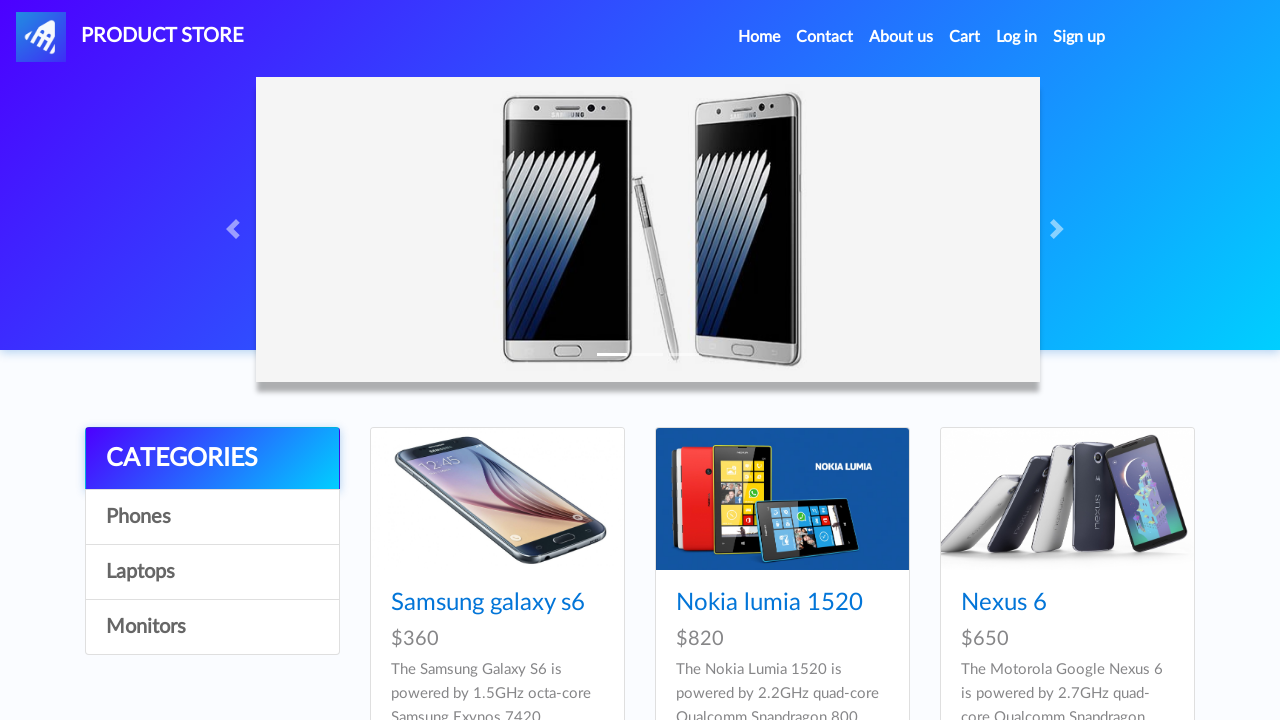

Verified category 2 is enabled
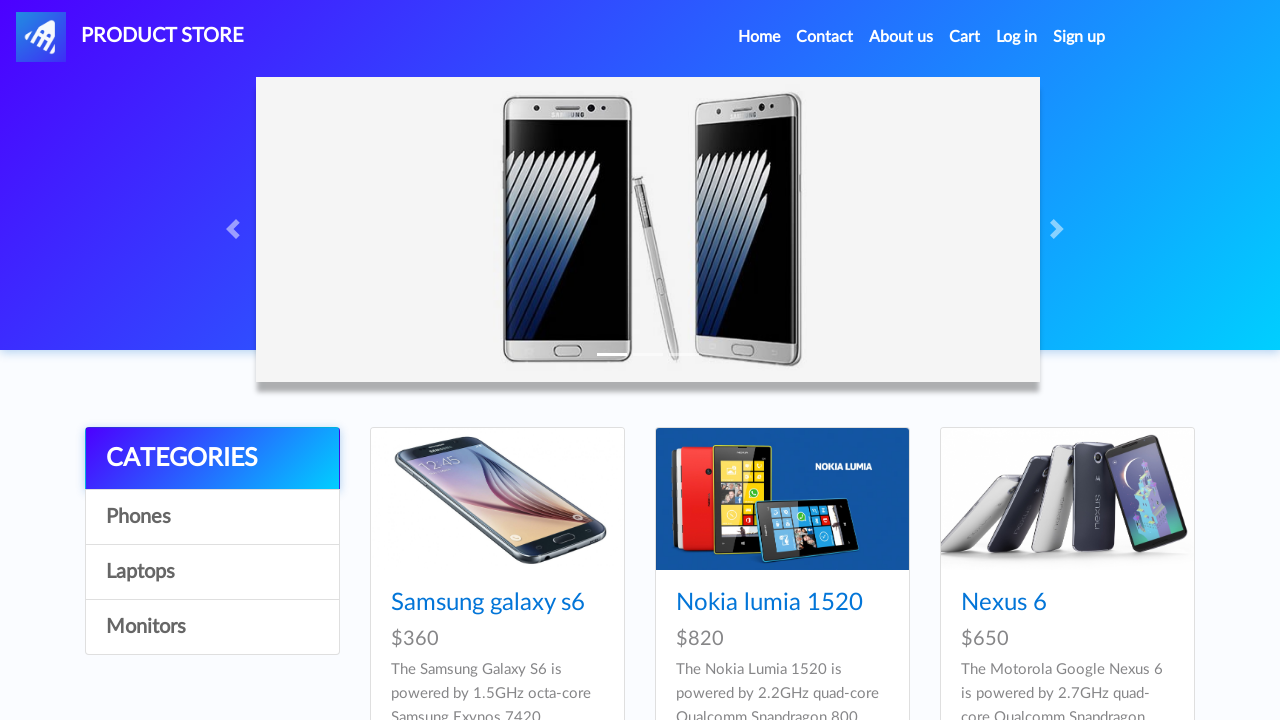

Verified category 3 is visible
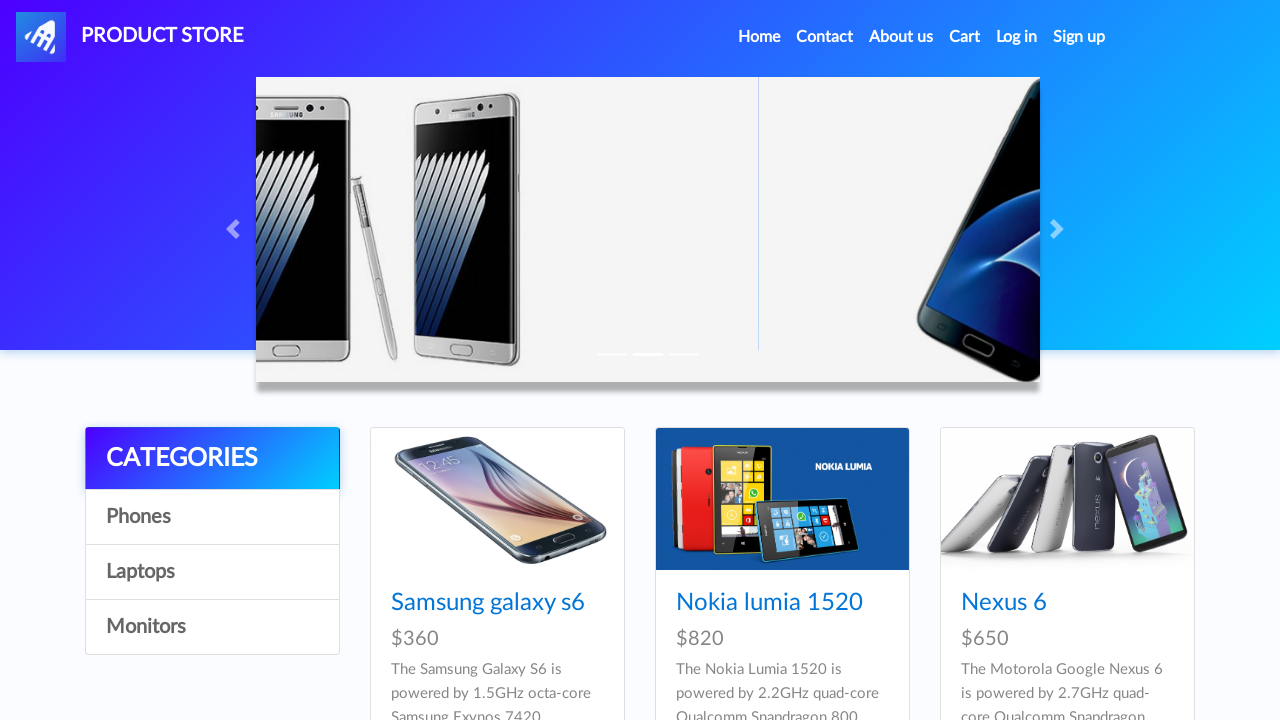

Verified category 3 is enabled
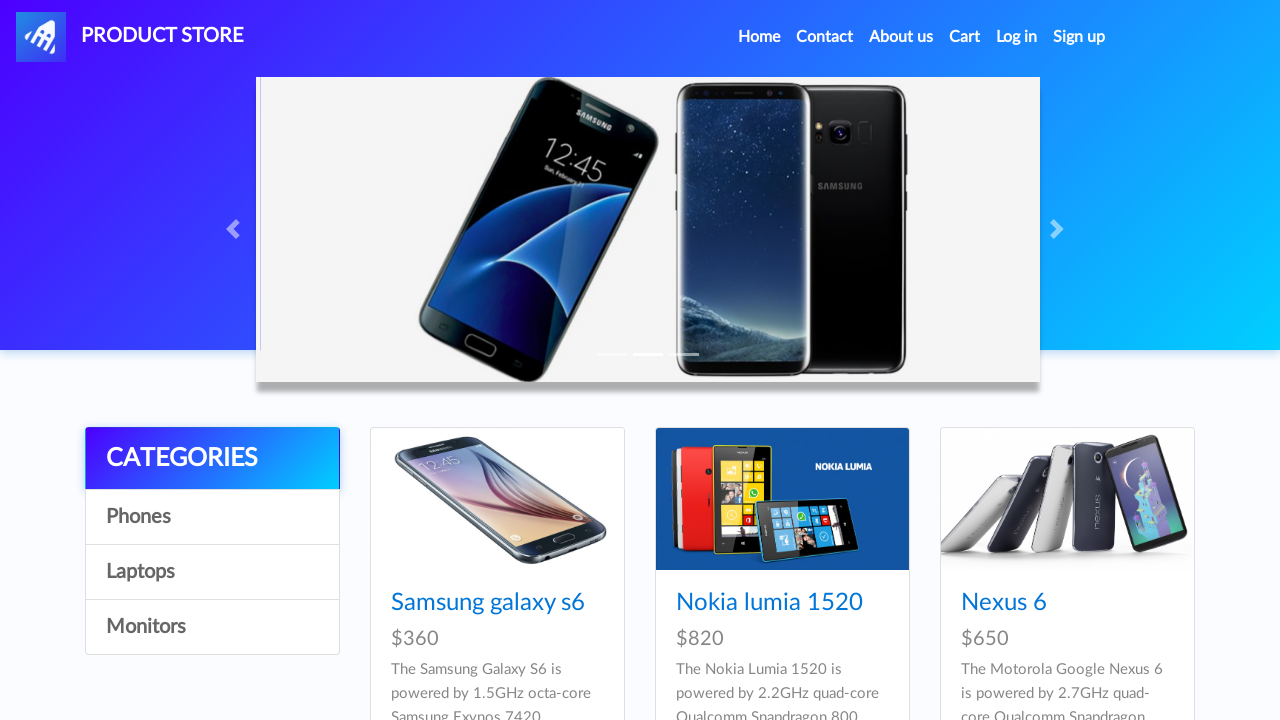

Waited for product card elements to load
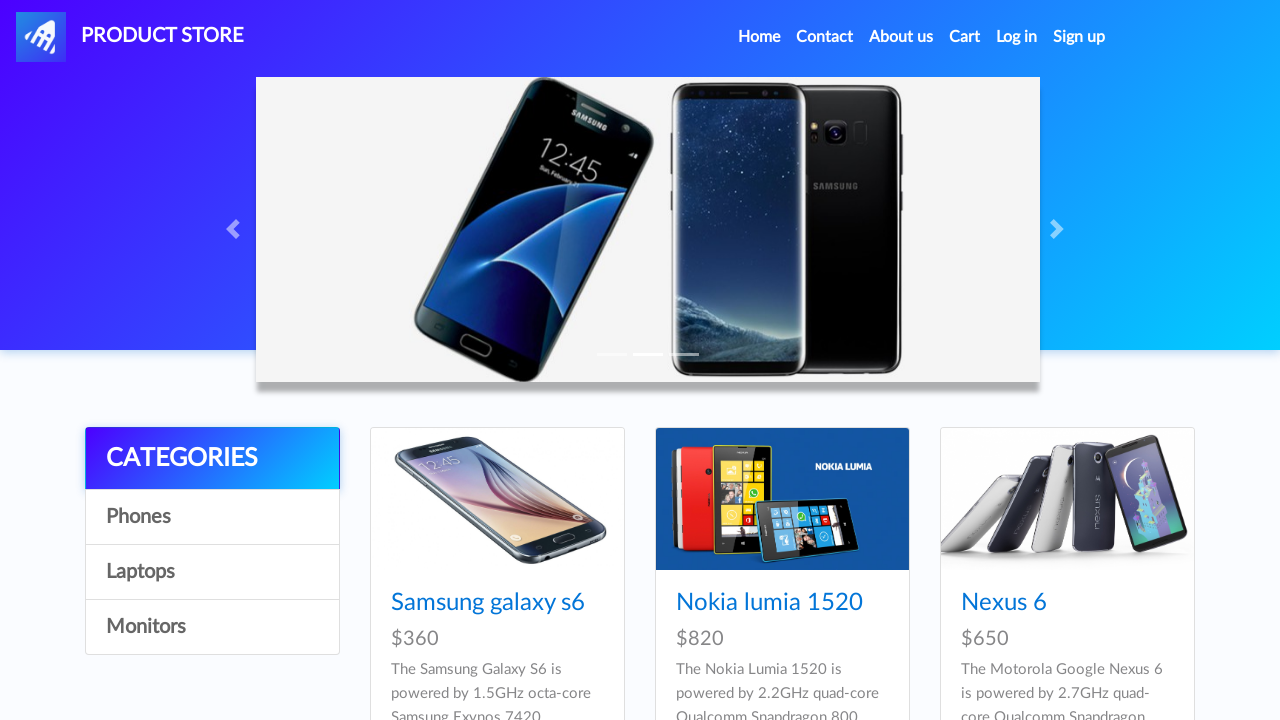

Located all product card link elements
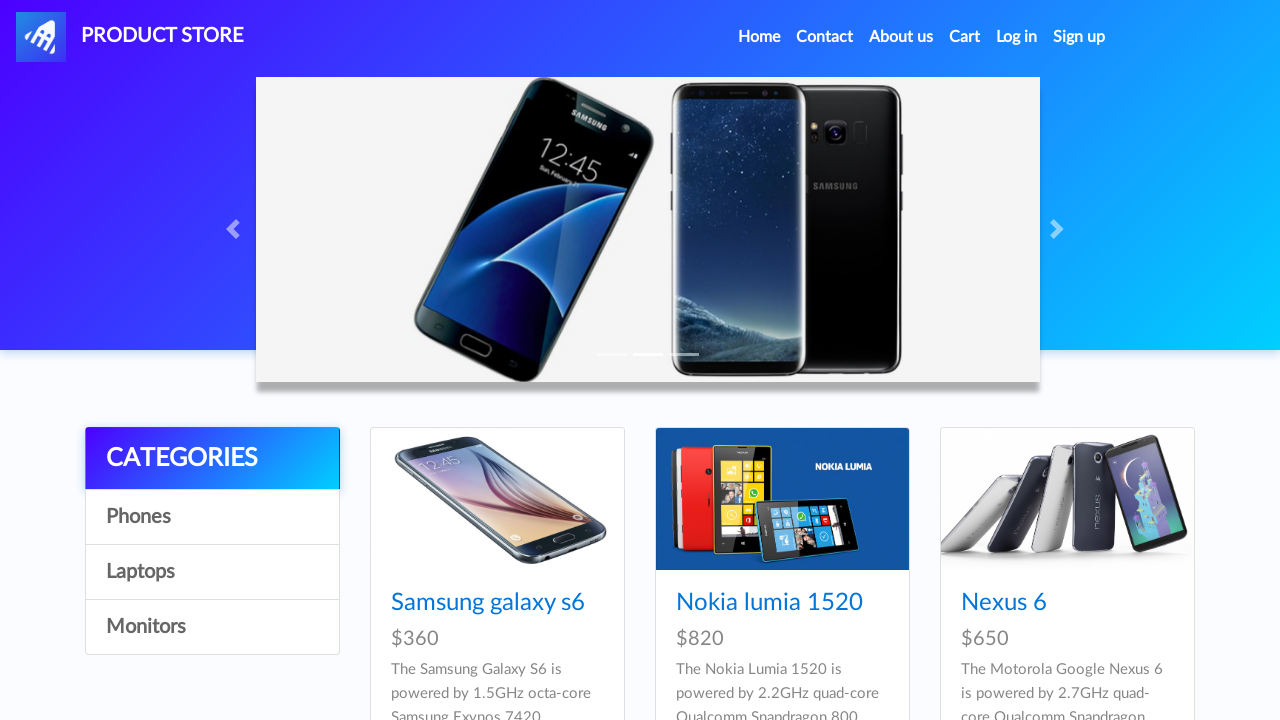

Verified that products are present on the page (found 9 products)
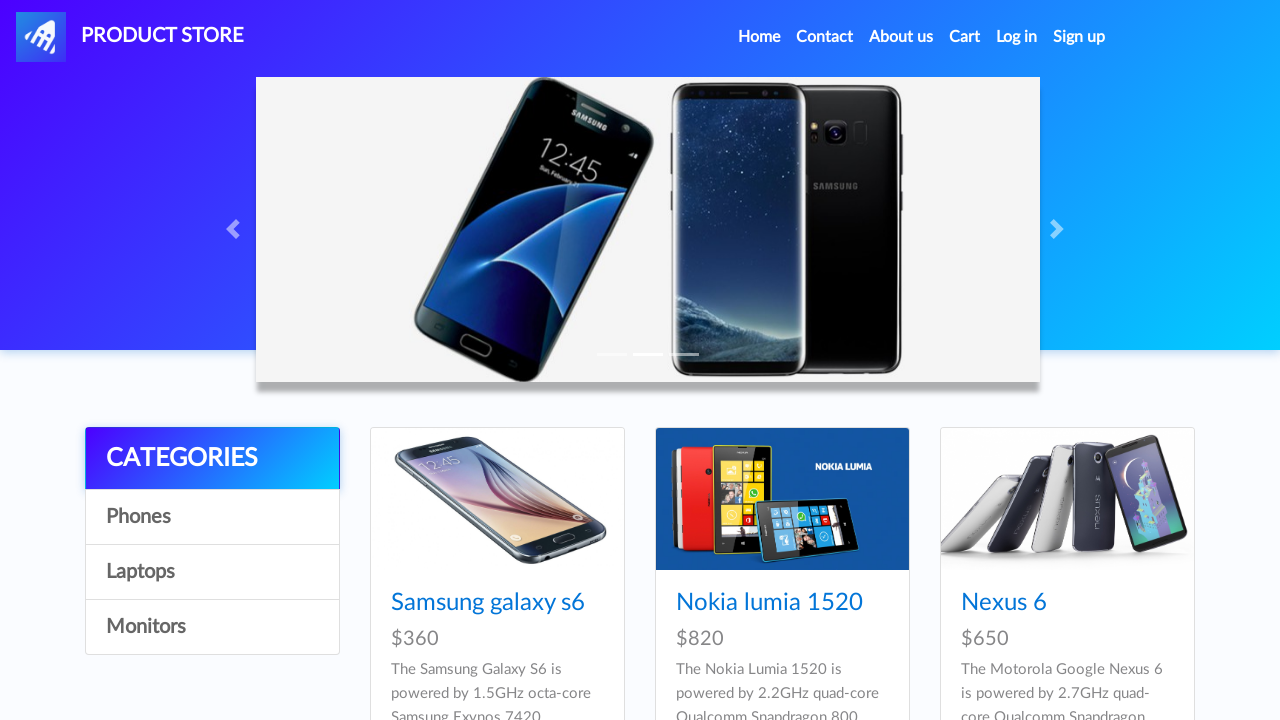

Verified product 0 link is visible
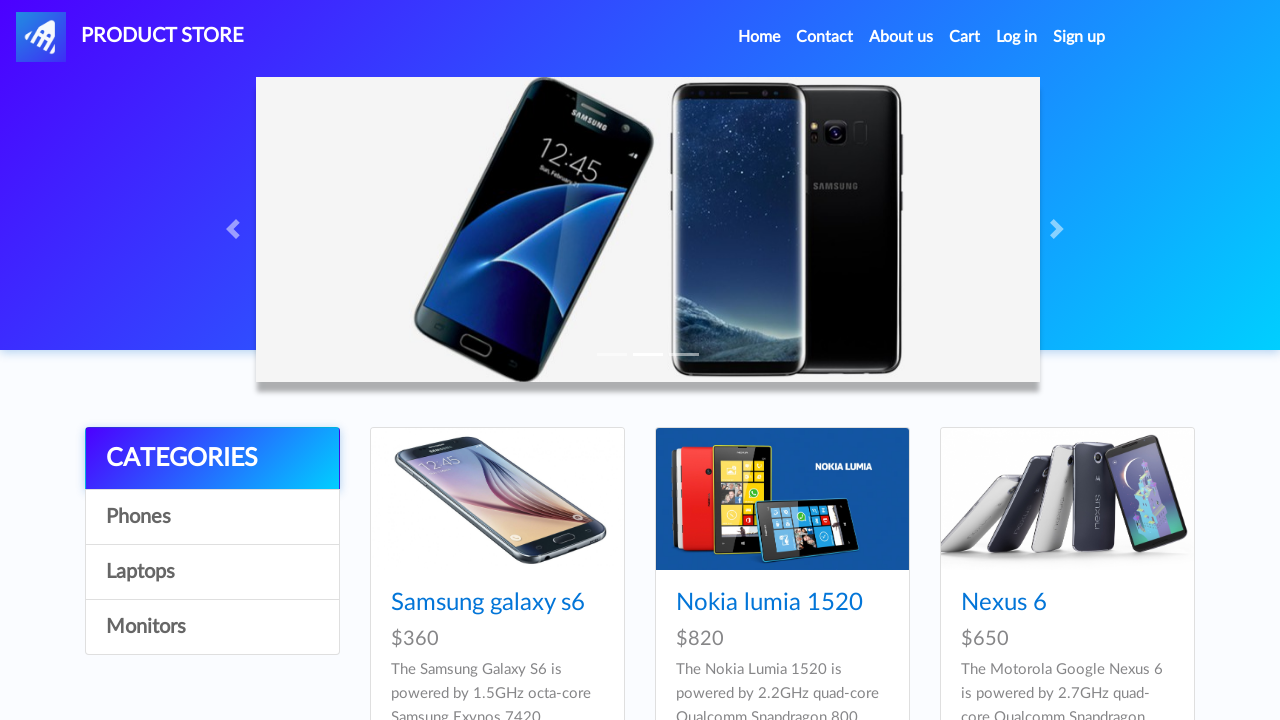

Verified product 1 link is visible
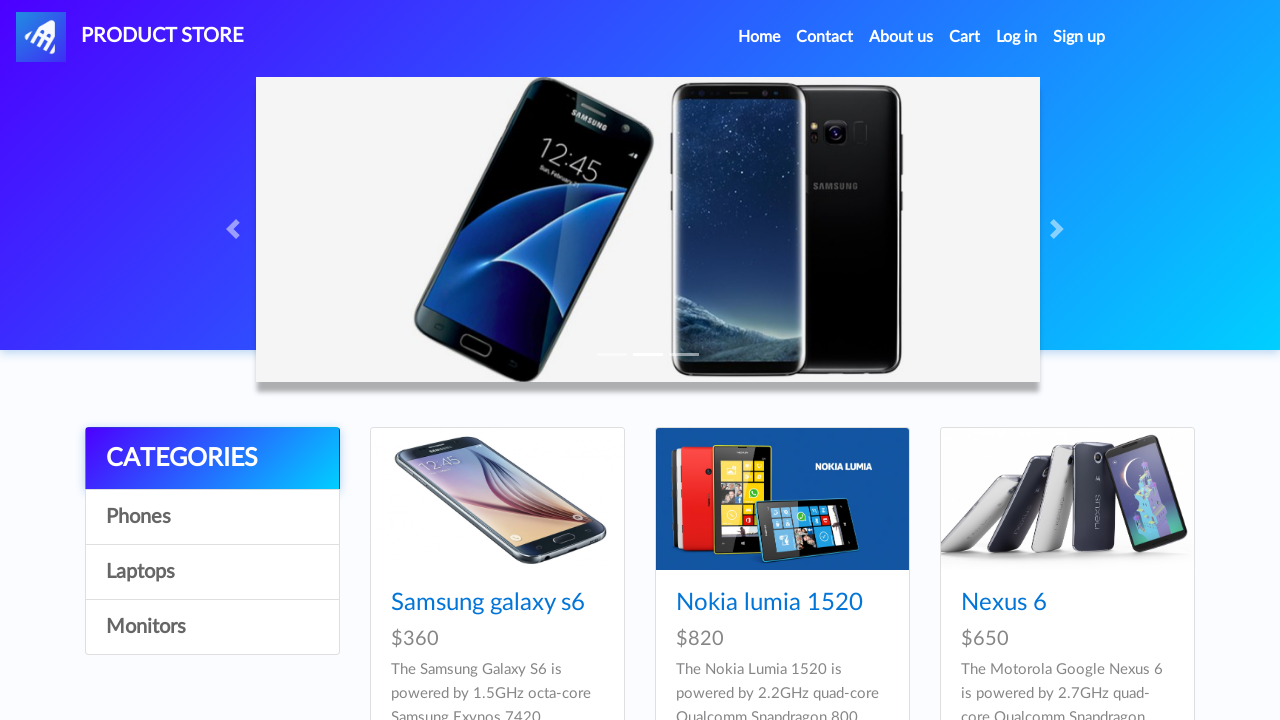

Verified product 2 link is visible
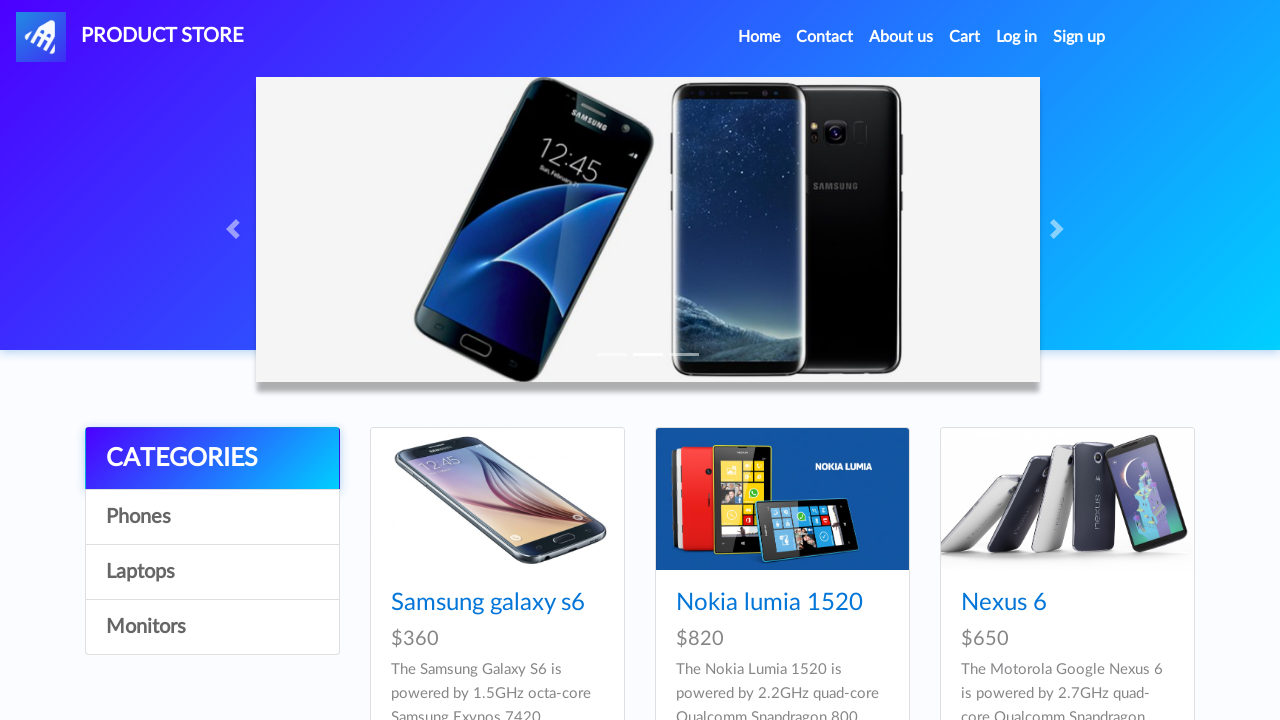

Verified product 3 link is visible
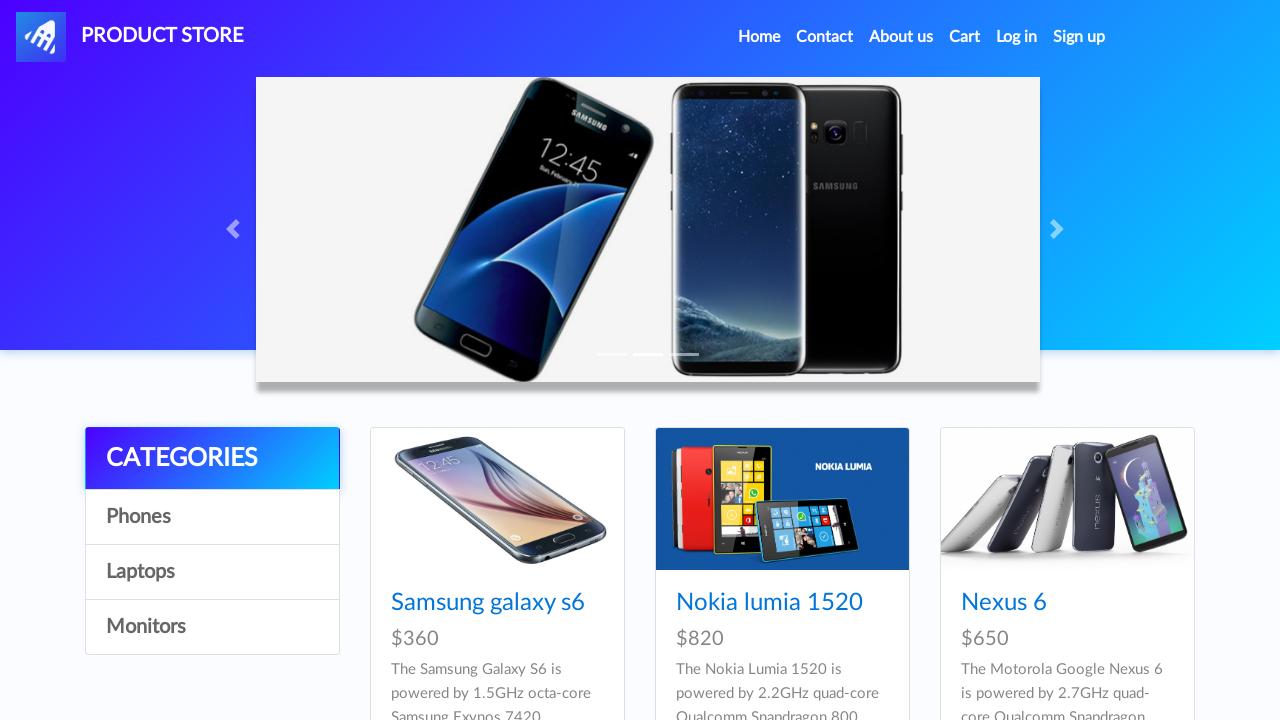

Verified product 4 link is visible
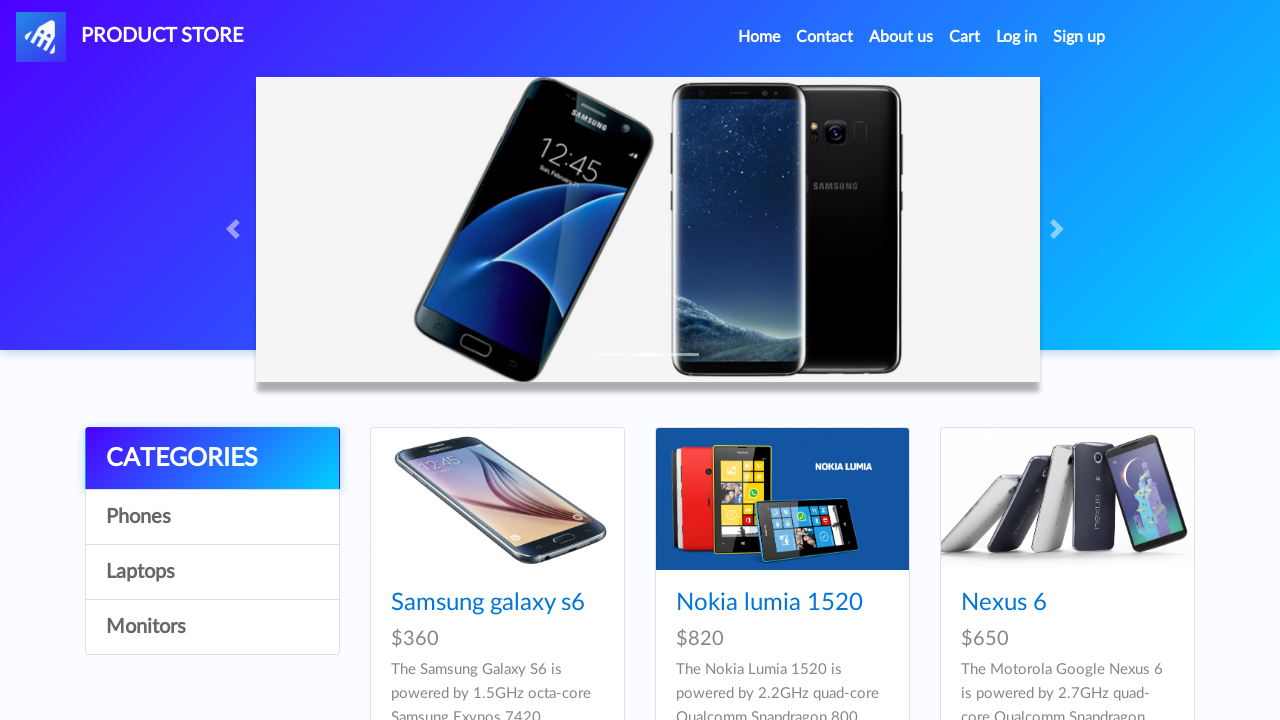

Verified product 5 link is visible
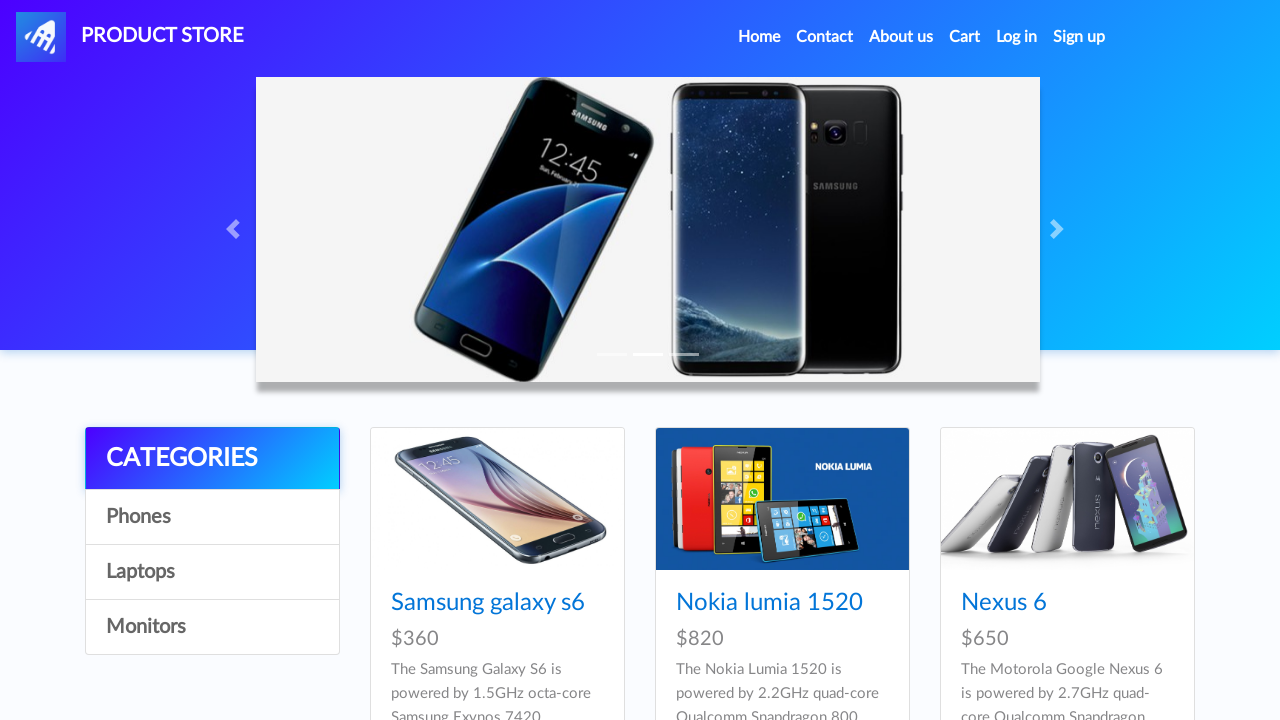

Verified product 6 link is visible
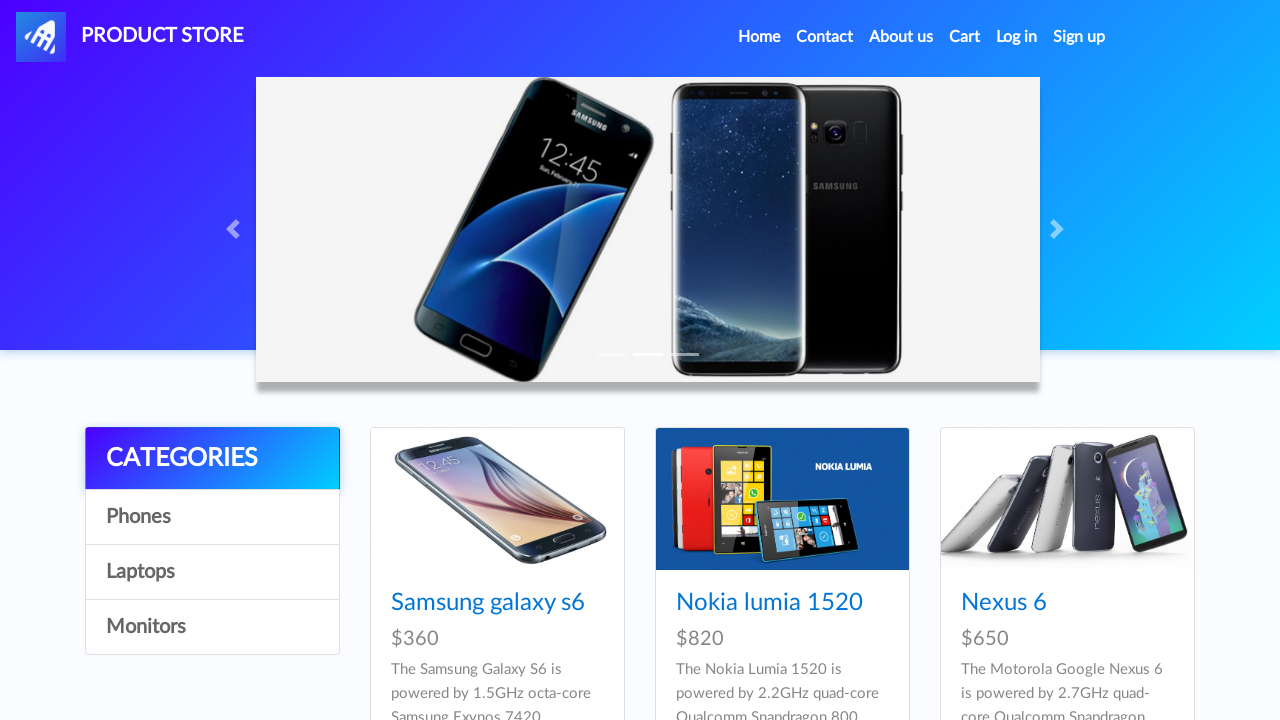

Verified product 7 link is visible
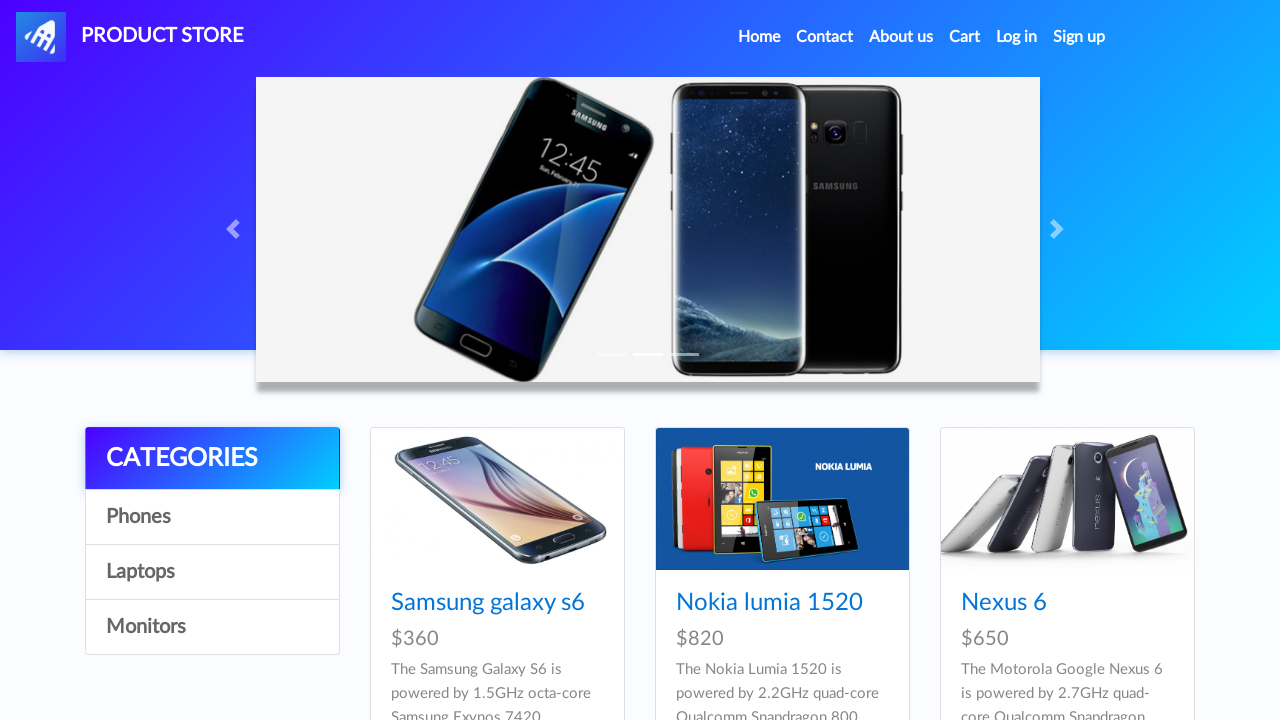

Verified product 8 link is visible
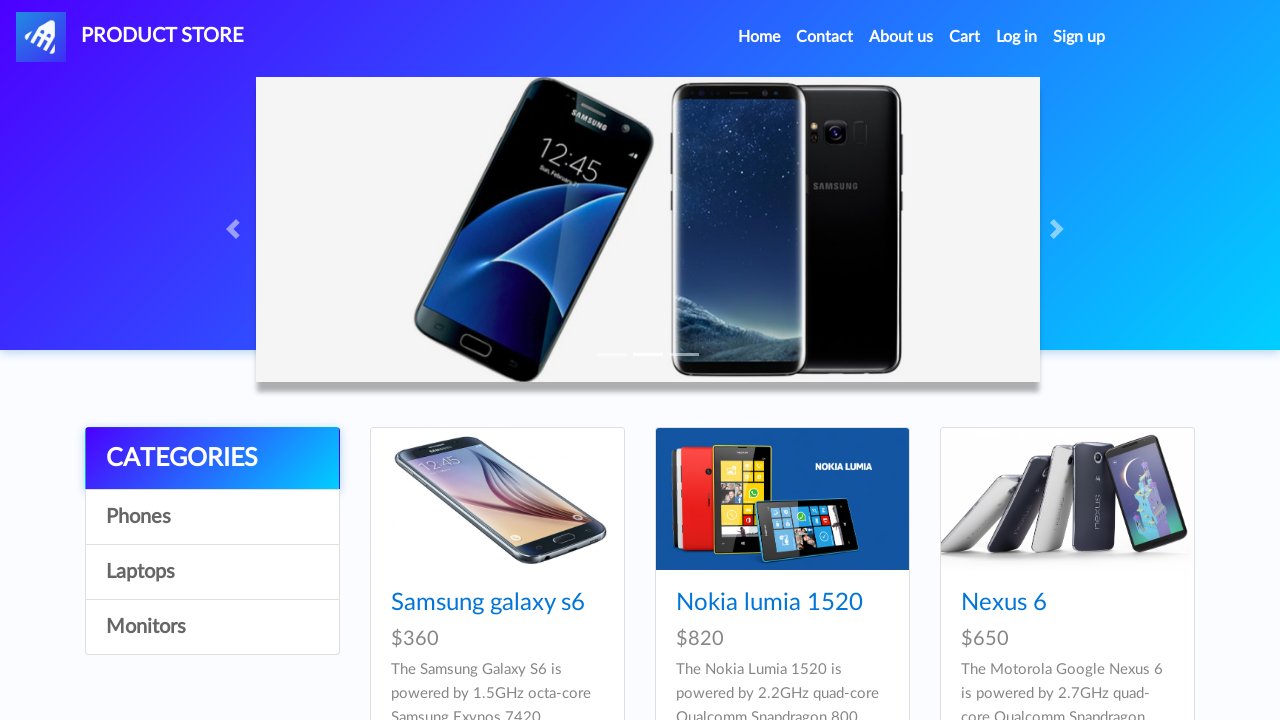

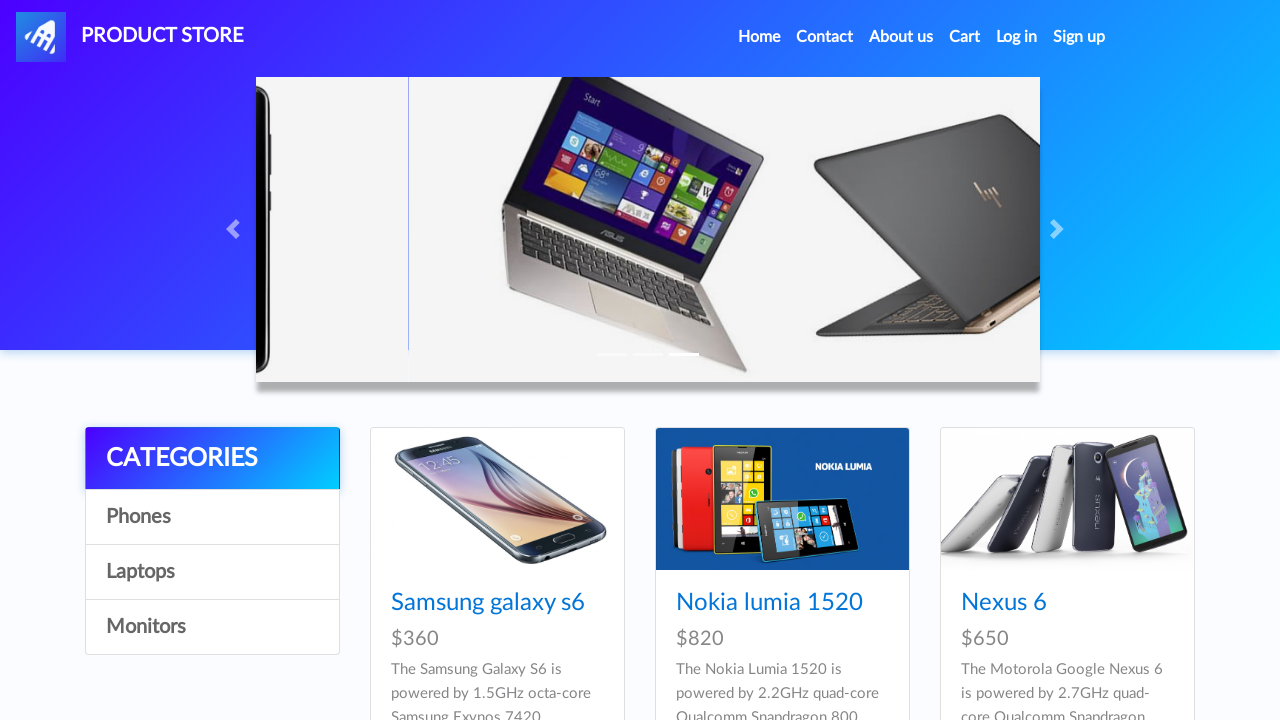